Verifies that a cog/admin icon exists on the homepage, checks its visibility, and clicks it to navigate to the admin page.

Starting URL: https://frontend-rust-iota-49.vercel.app/

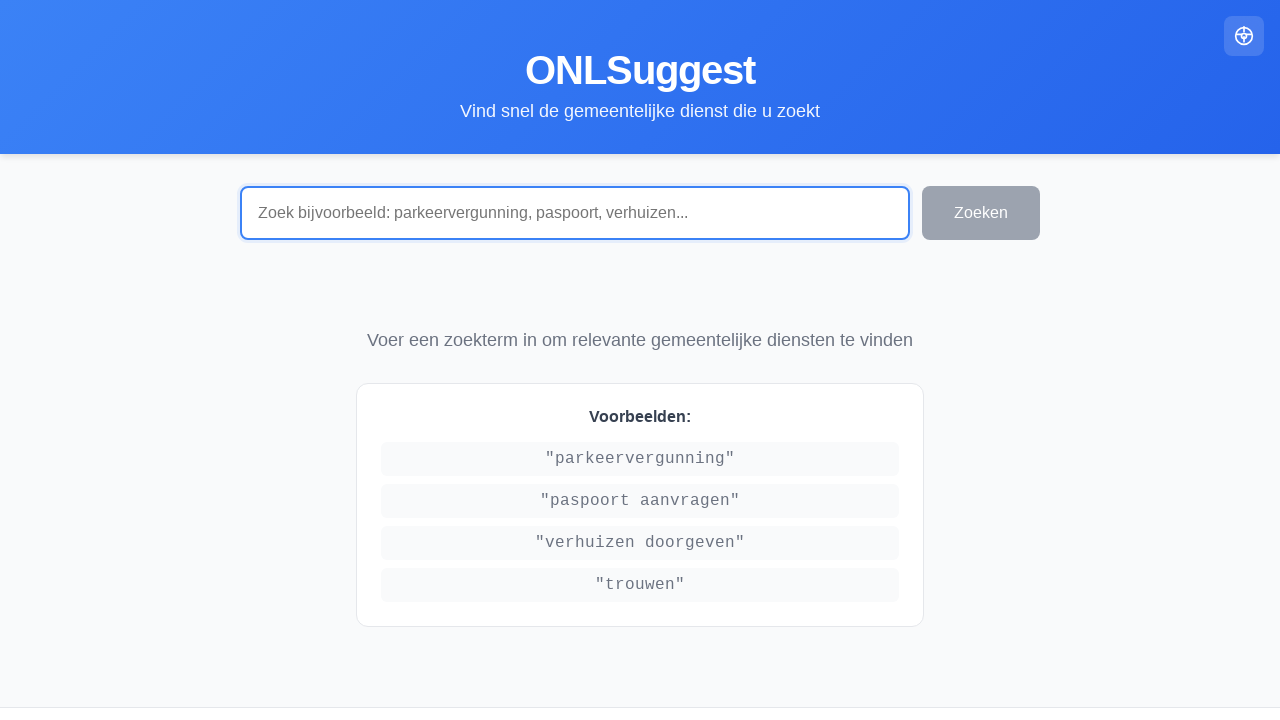

App loaded - .app selector found
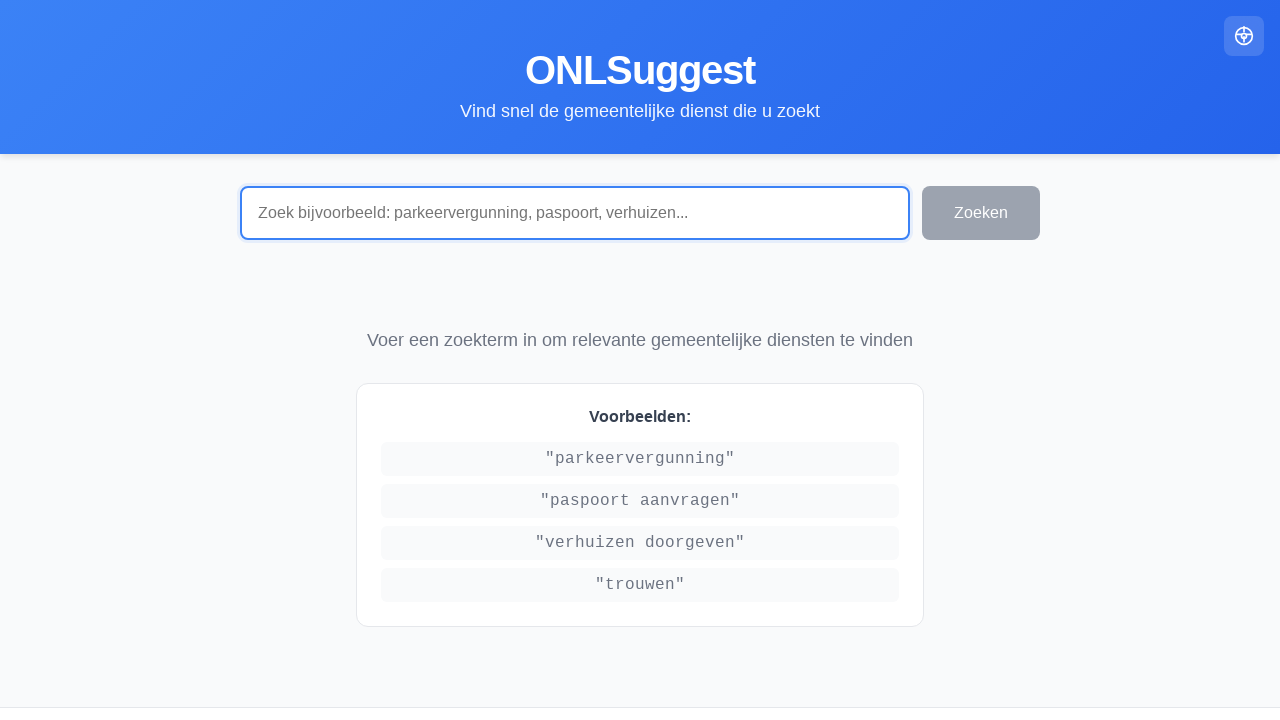

Located admin link element with href='/admin'
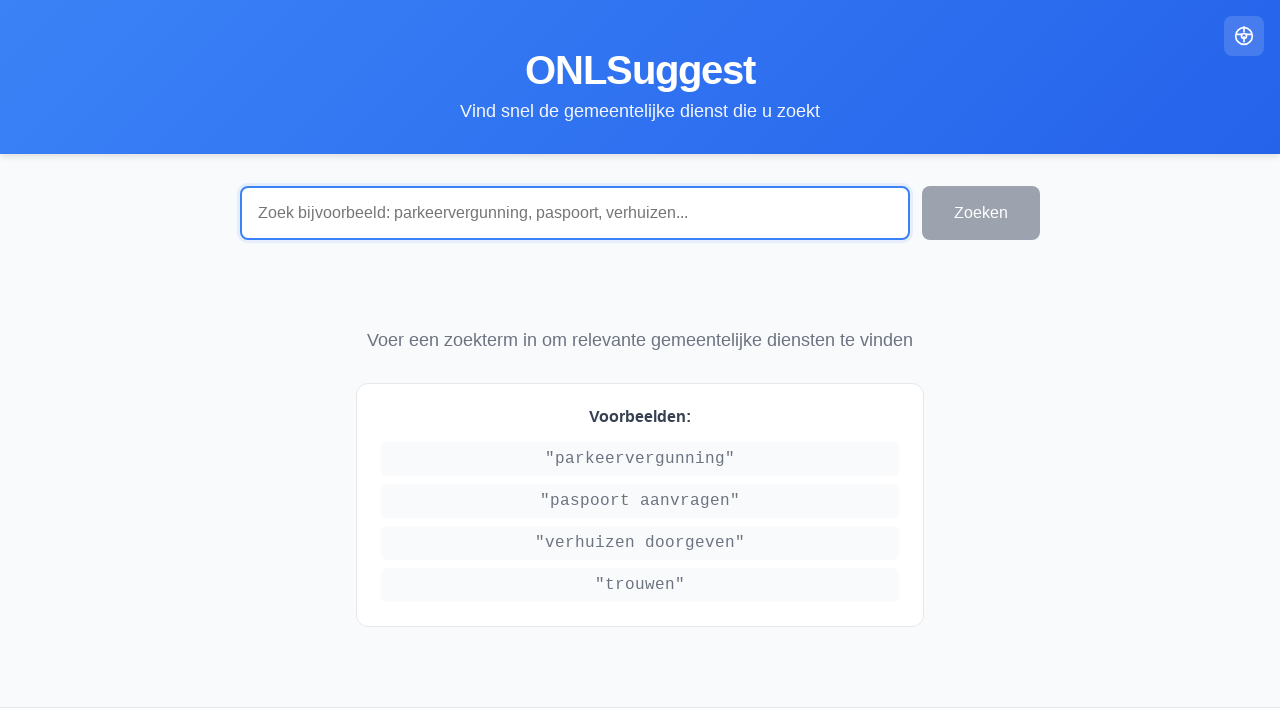

Admin link exists and is visible
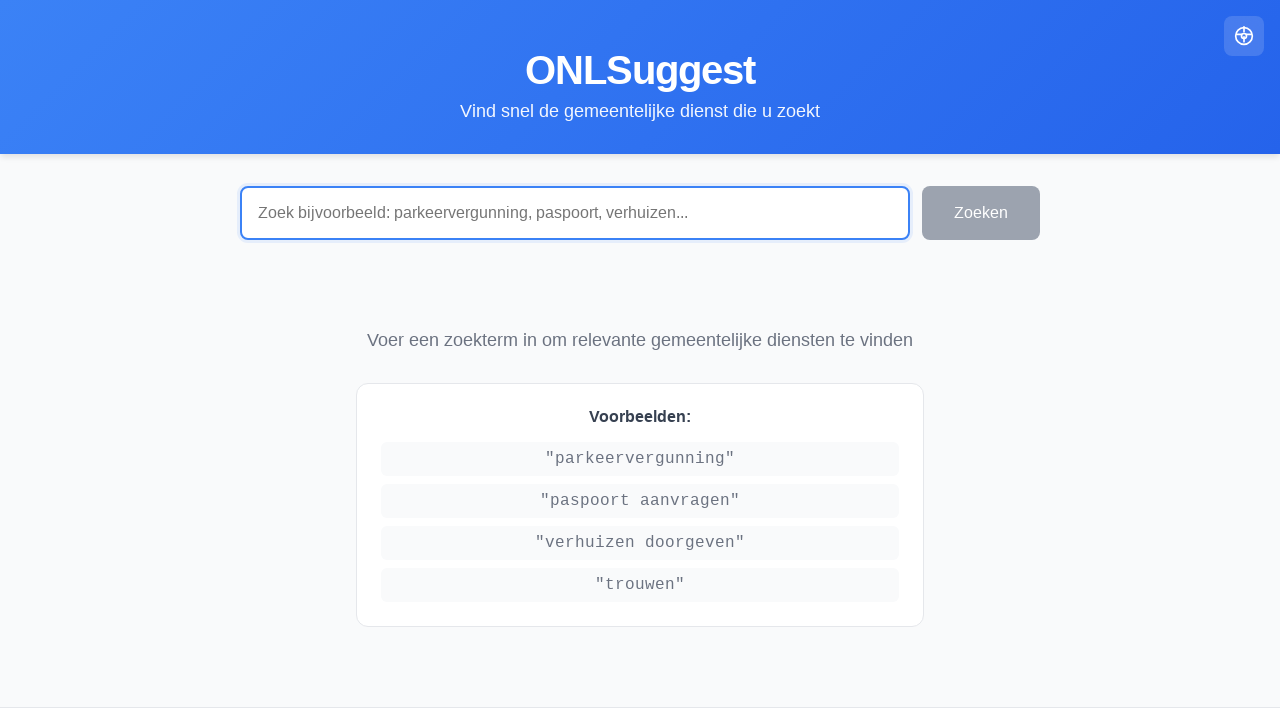

Clicked admin link at (1244, 36) on a[href="/admin"]
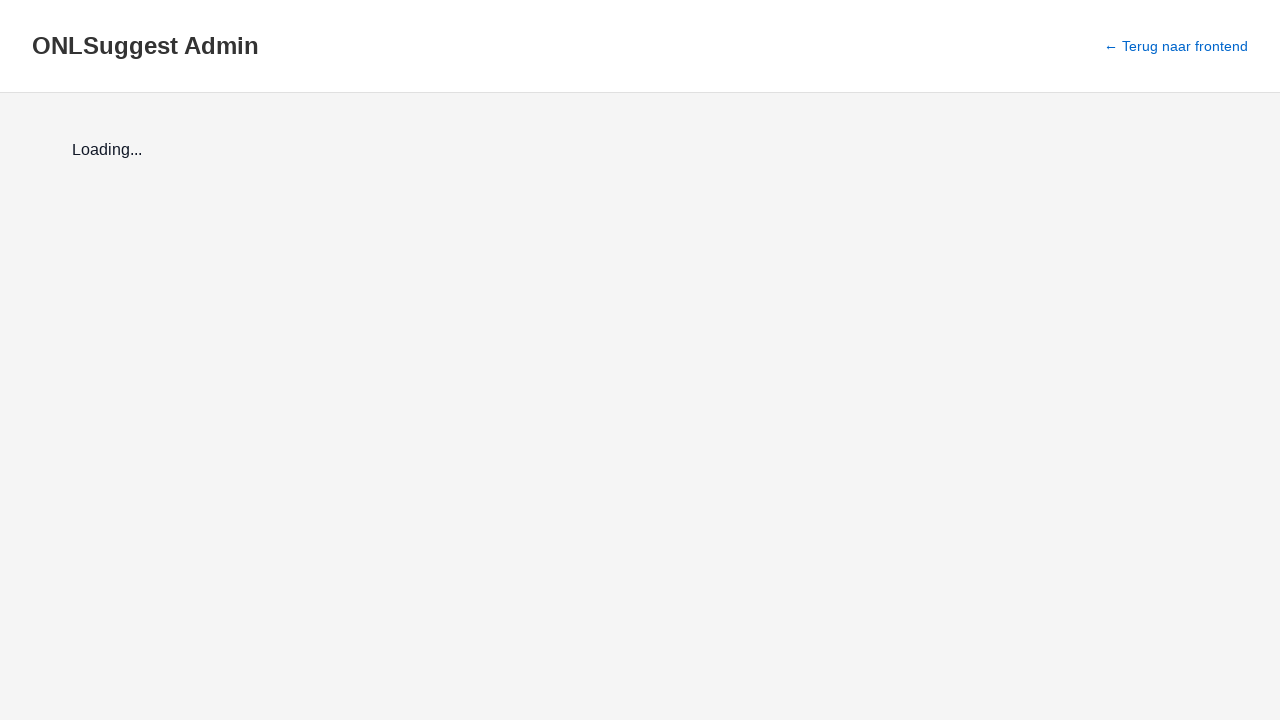

Successfully navigated to admin page
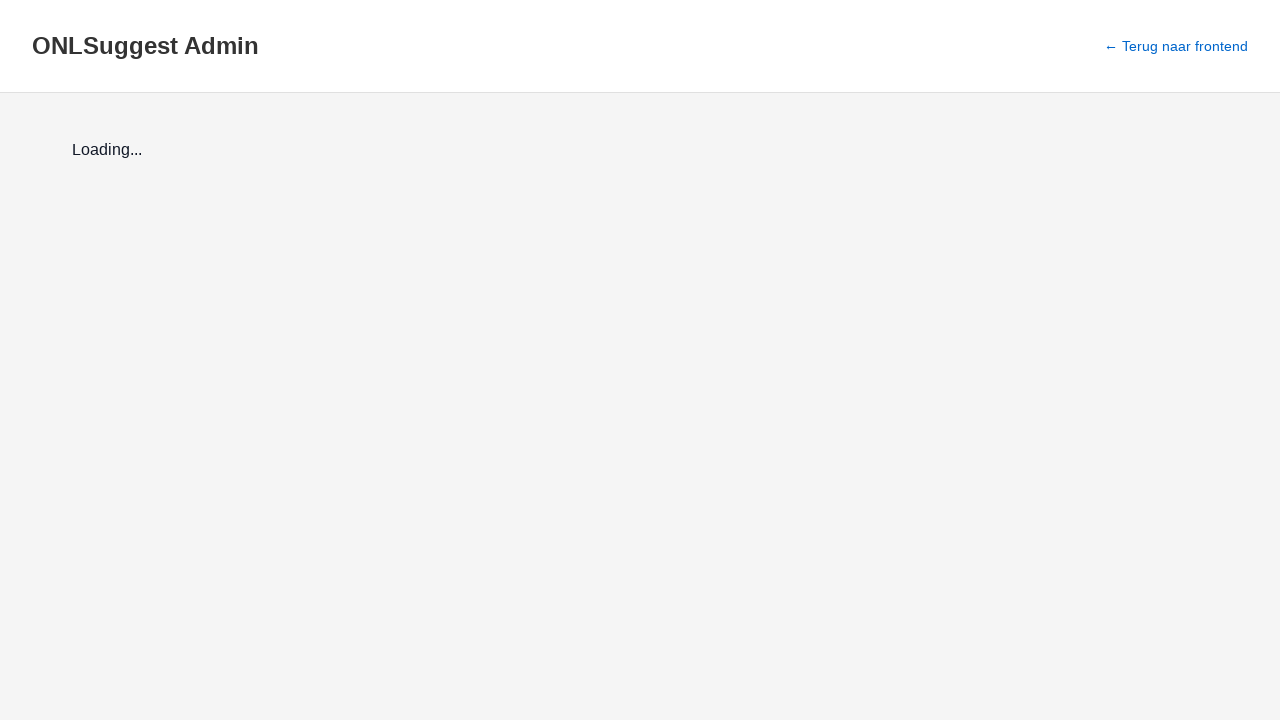

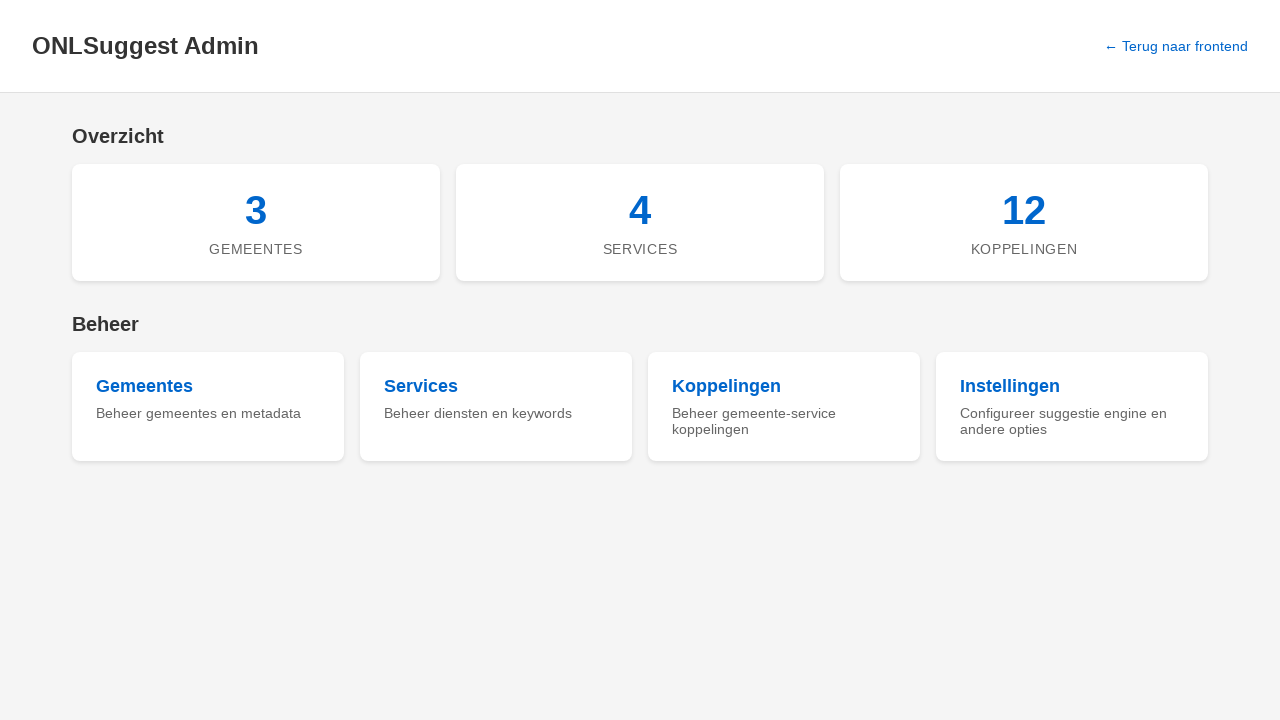